Navigates to jungle.co.kr, scrolls to the bottom of the page, and clicks the "more" button twice to load additional content.

Starting URL: https://www.jungle.co.kr

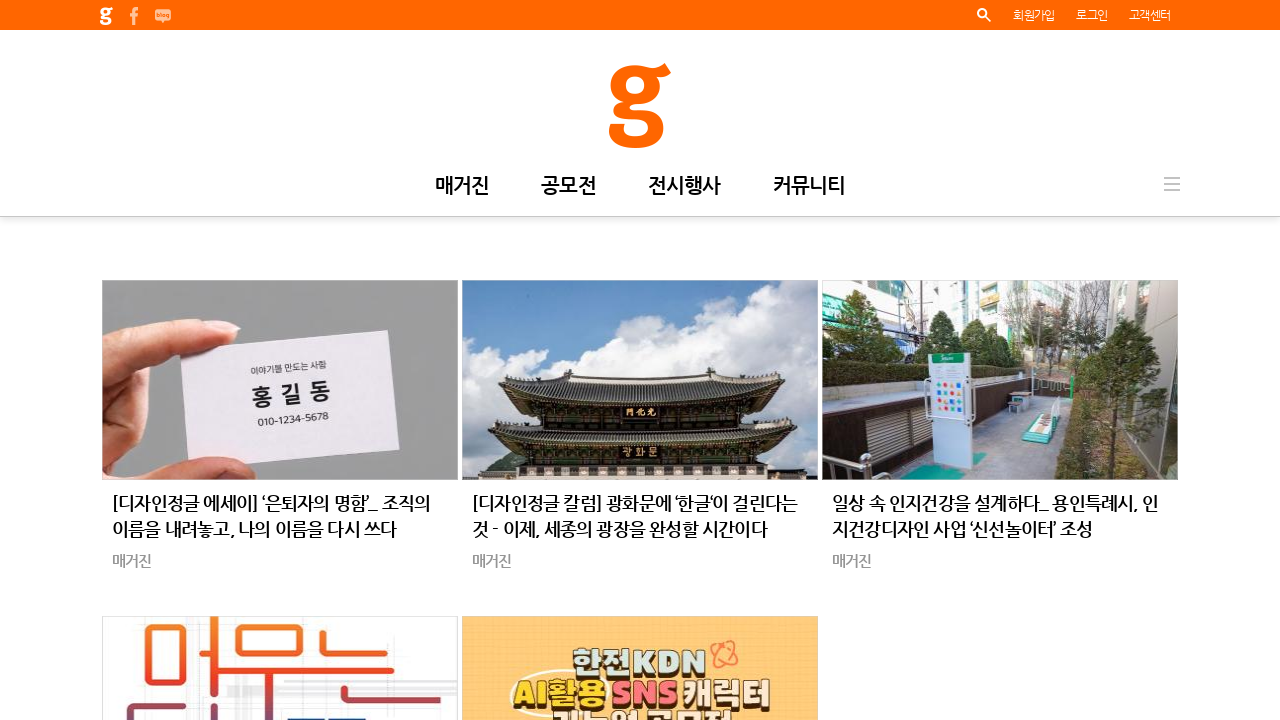

Navigated to jungle.co.kr
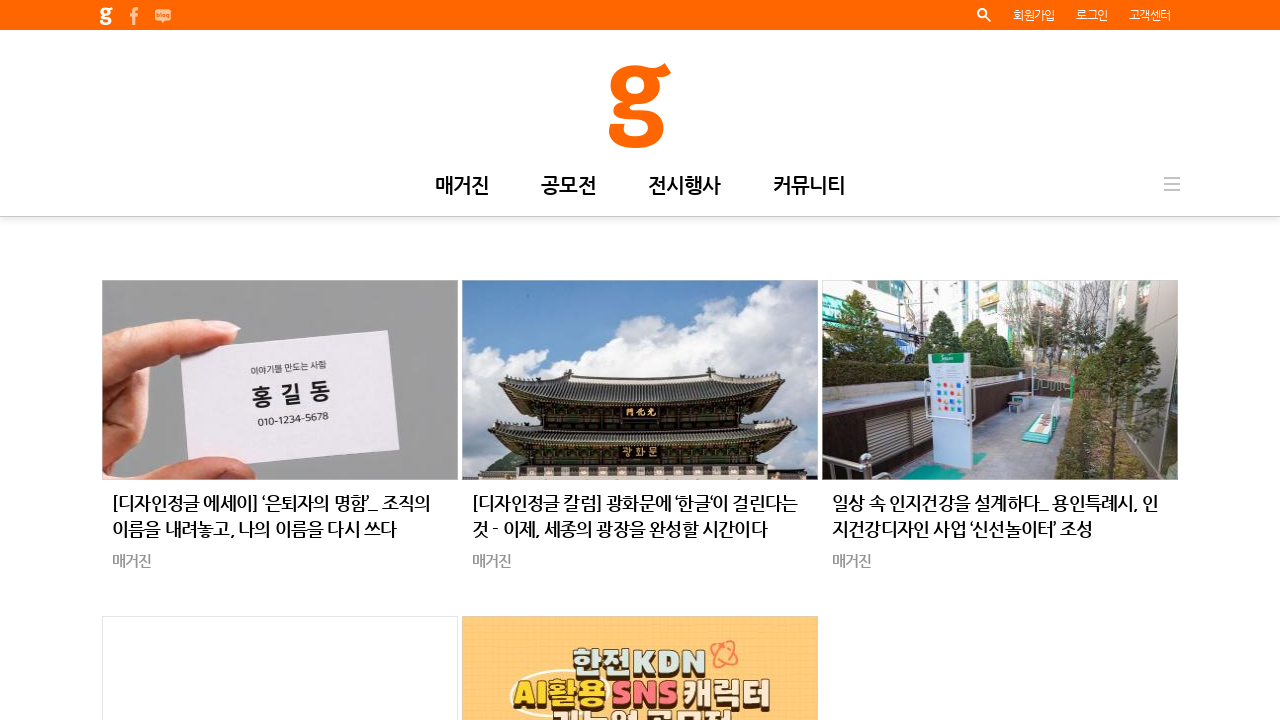

Scrolled to bottom of page
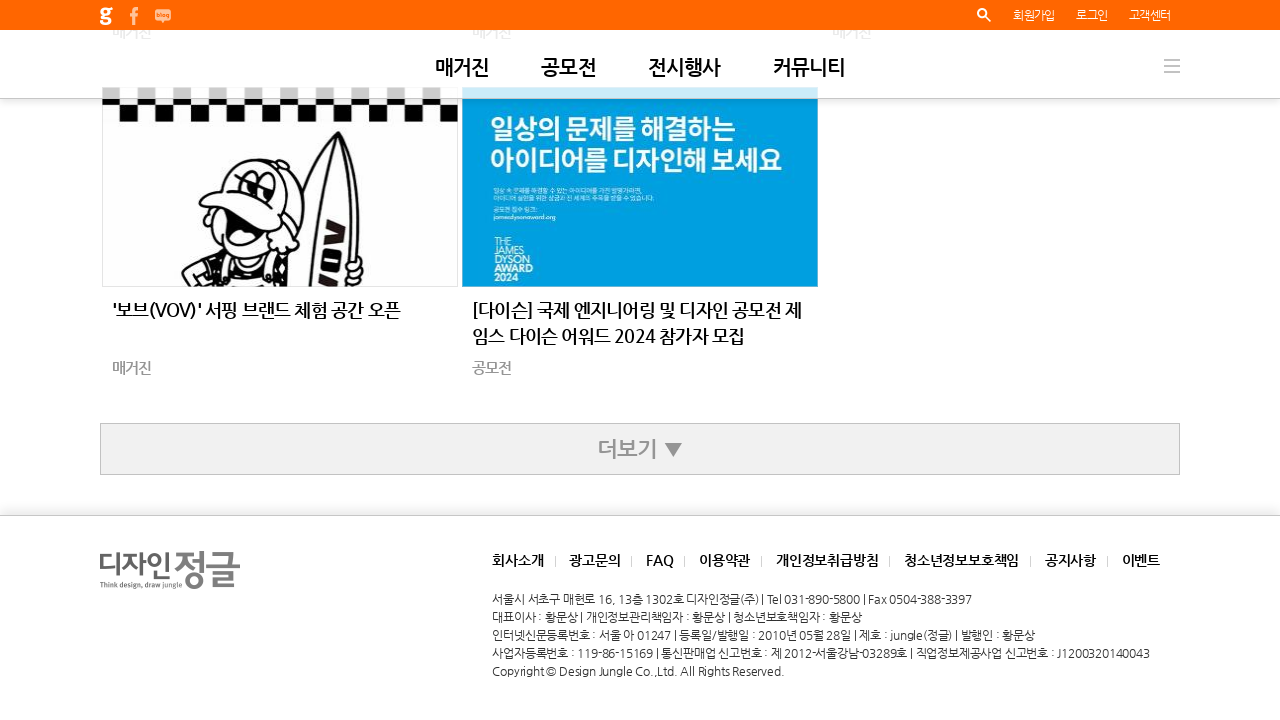

Waited 2 seconds for page to settle
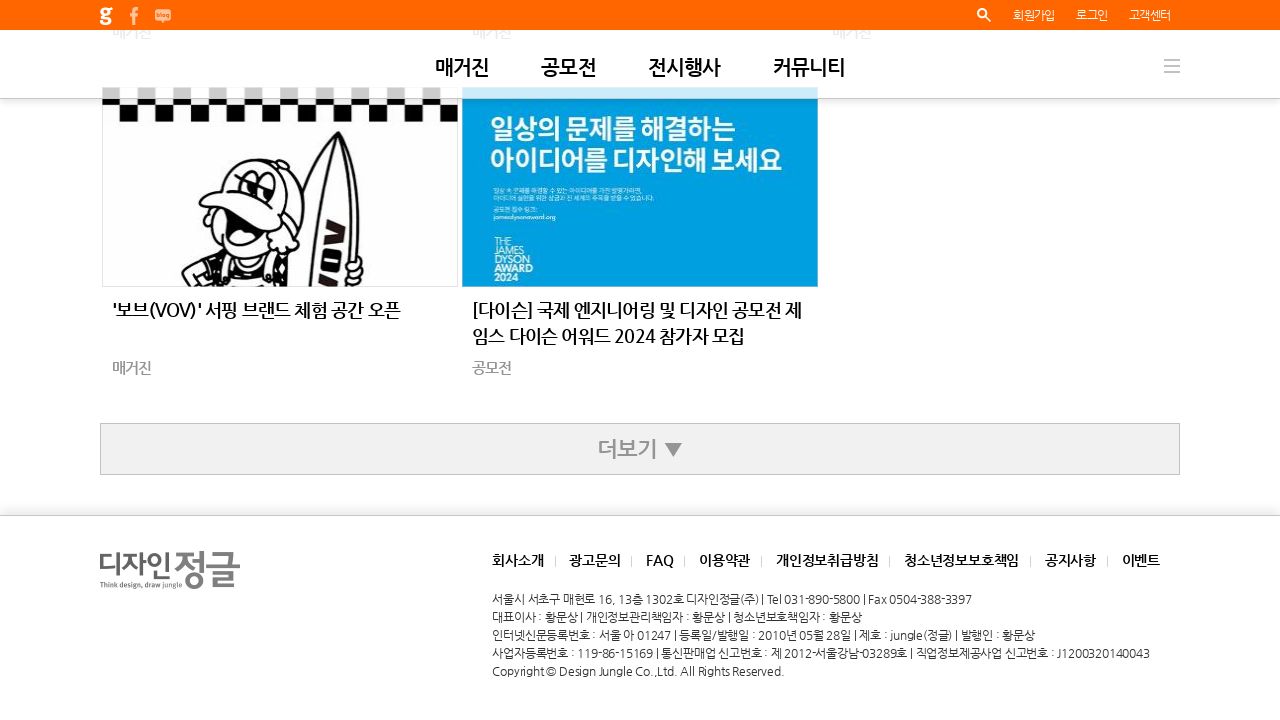

Clicked the more button (first time) at (640, 449) on #existMore
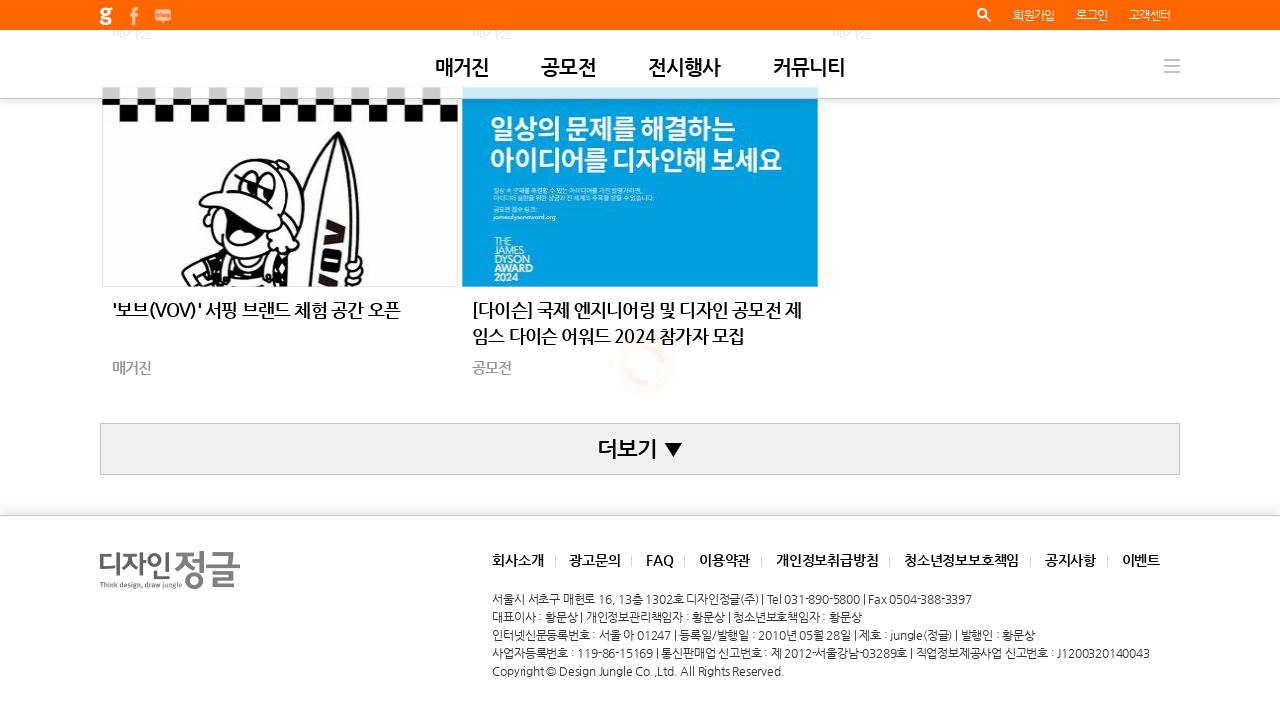

Waited 1 second for content to load
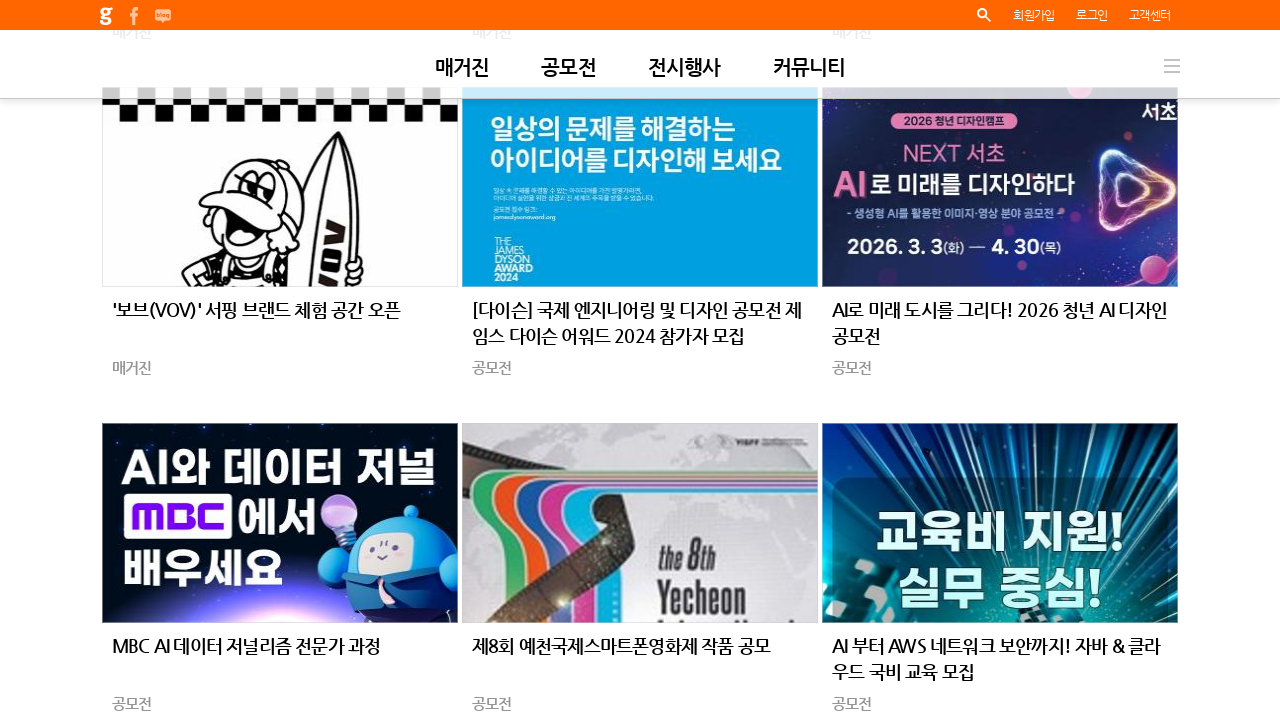

Clicked the more button (second time) at (640, 449) on #existMore
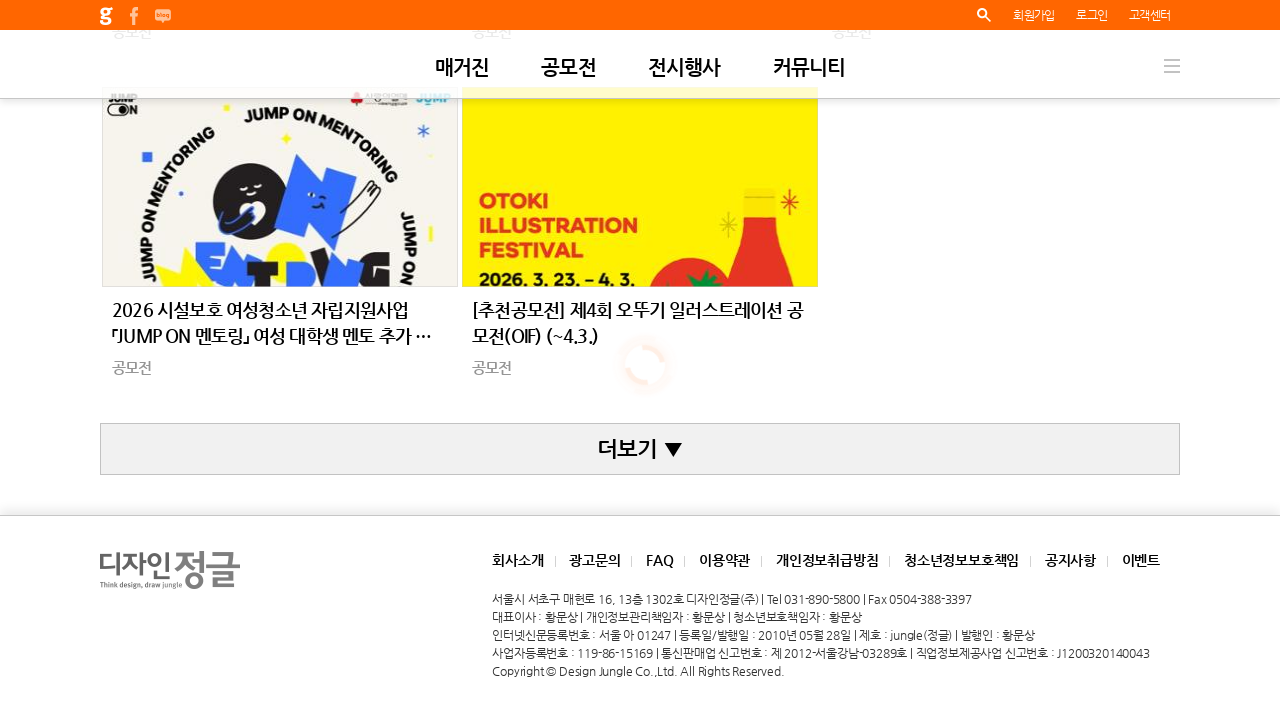

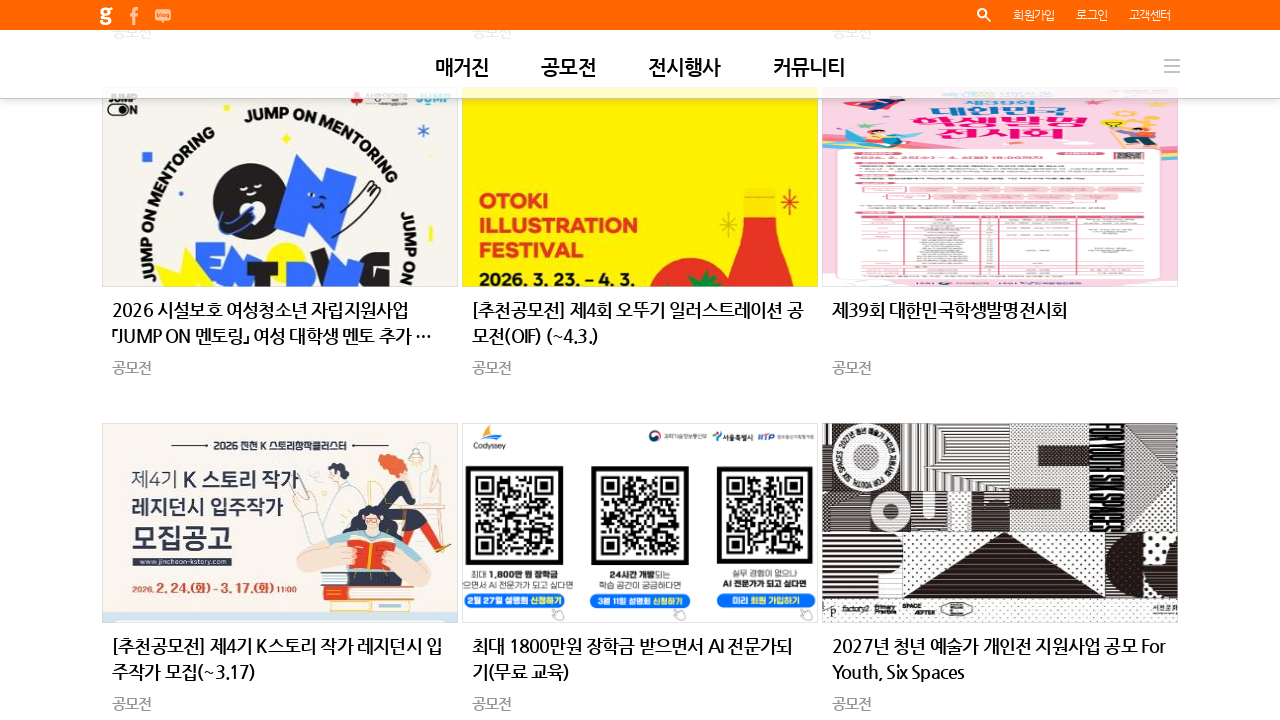